Tests filtering products by monitor category and verifying that exactly two monitor products are displayed

Starting URL: https://demoblaze.com/

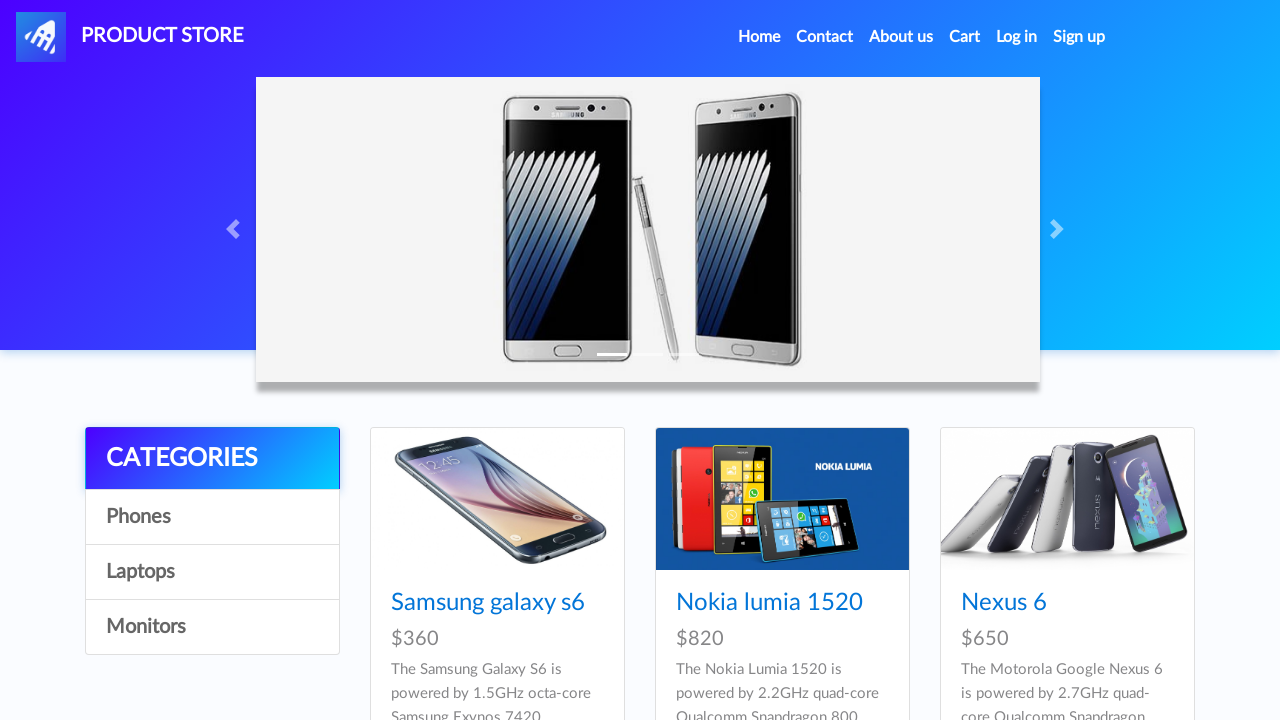

Clicked on Monitors category link to filter products at (212, 627) on [onclick="byCat('monitor')"]
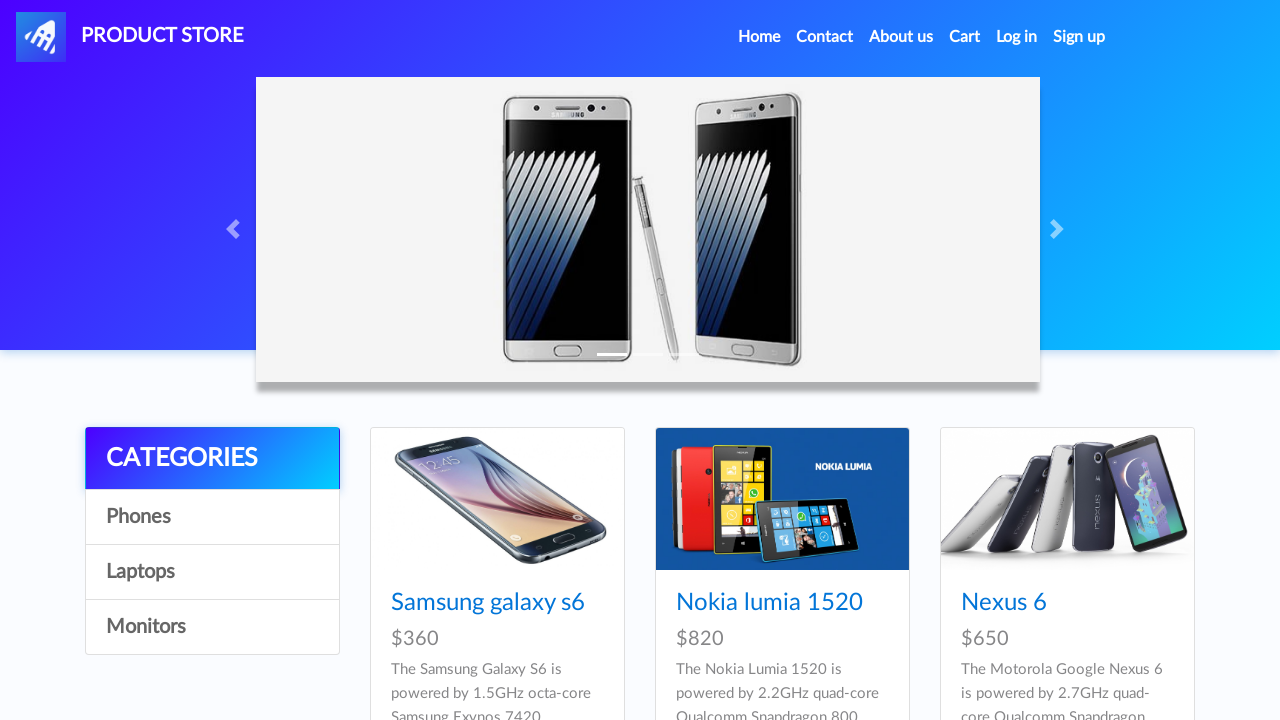

Waited 2 seconds for monitor products to load
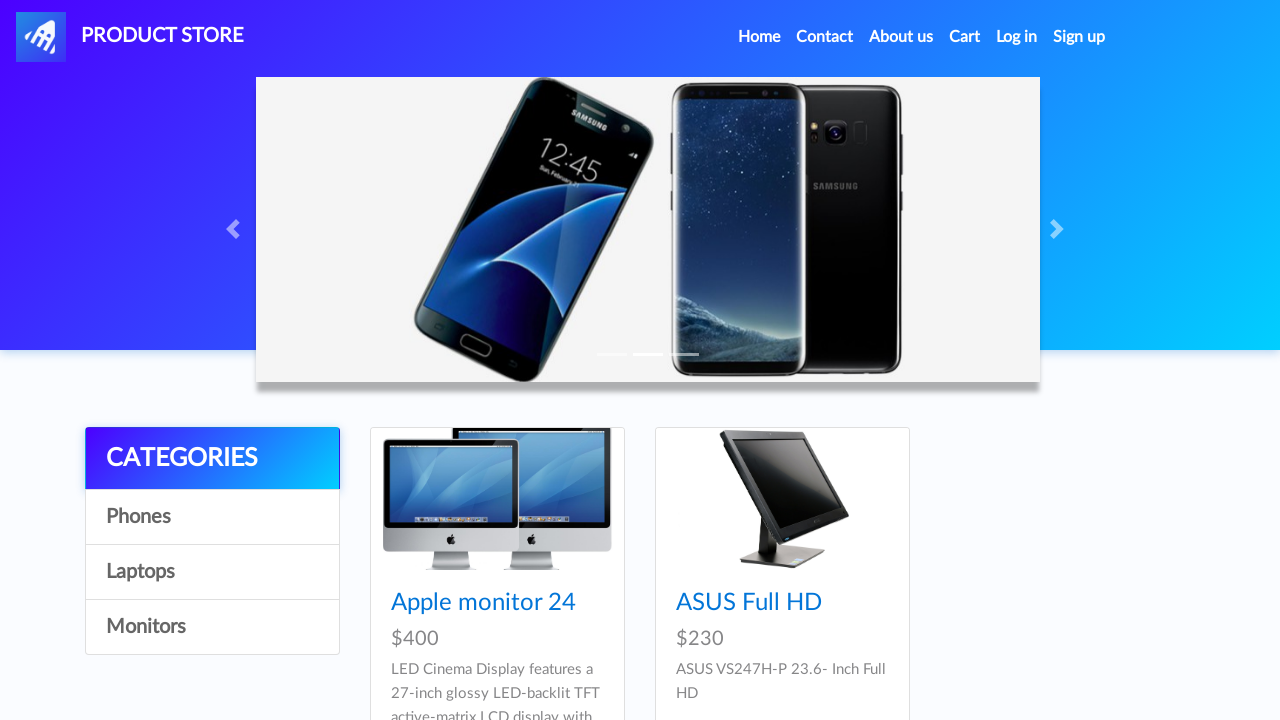

Located all product cards on the page
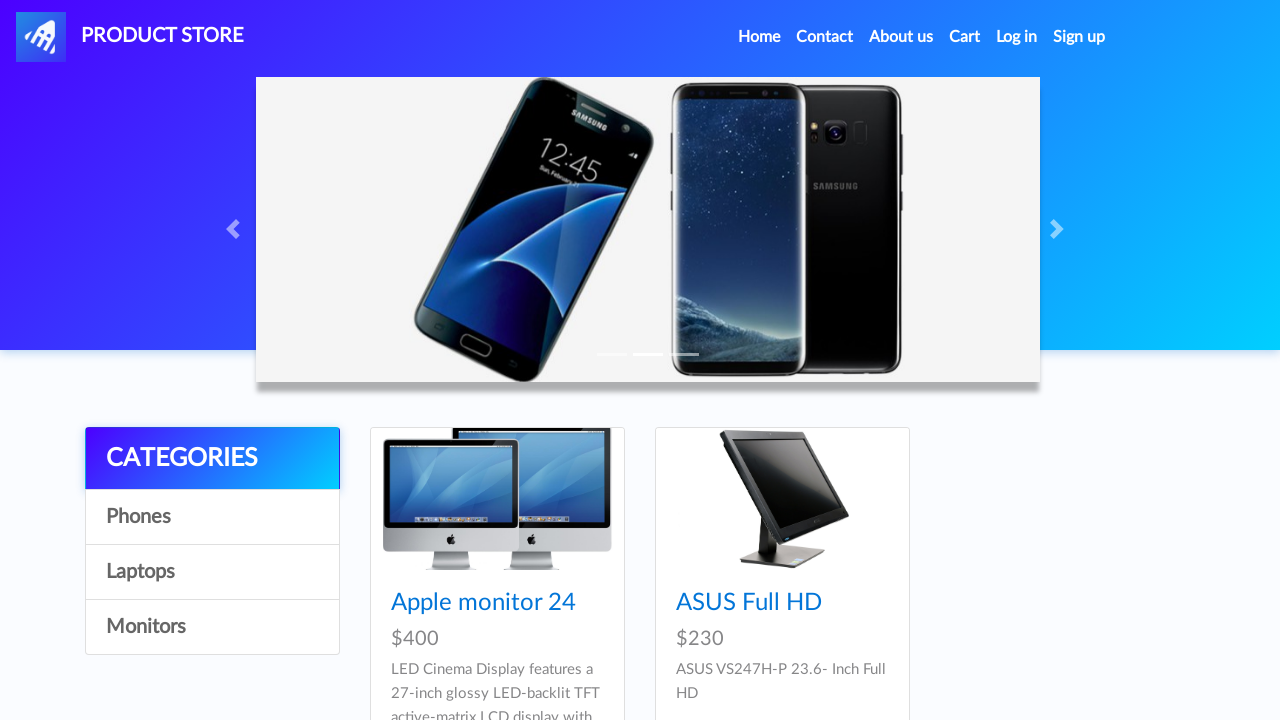

Verified that exactly 2 monitor products are displayed
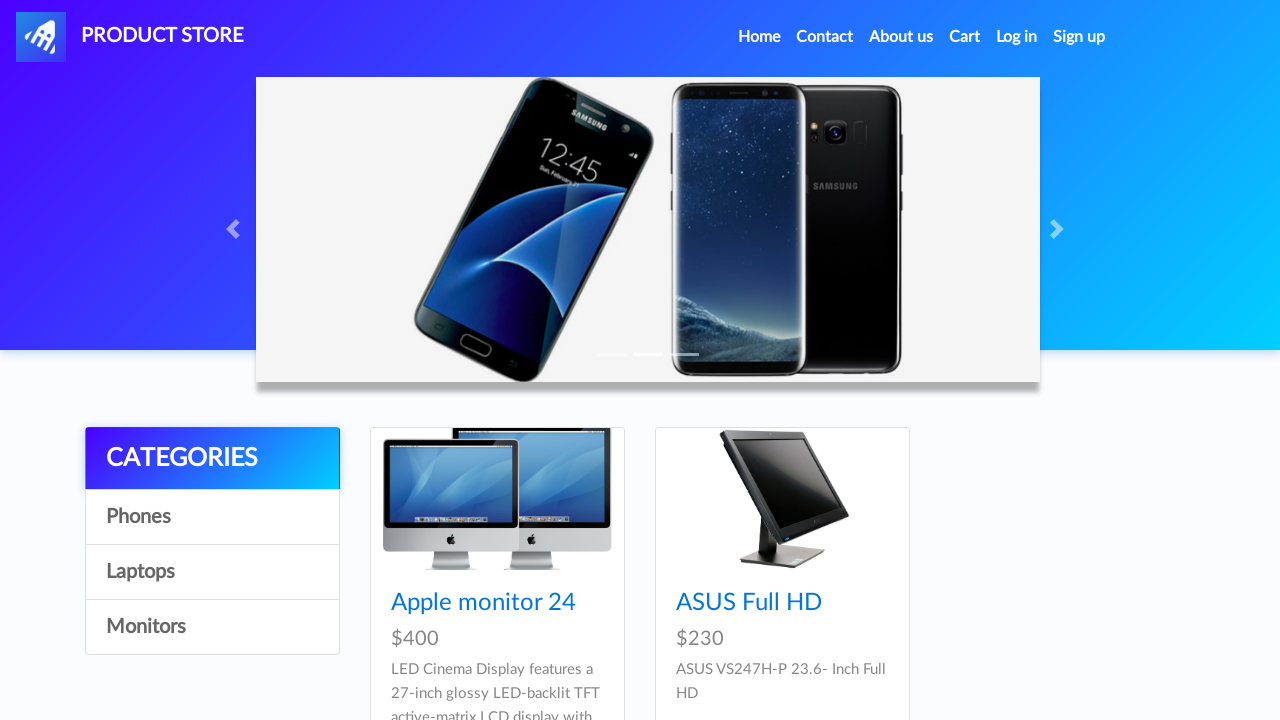

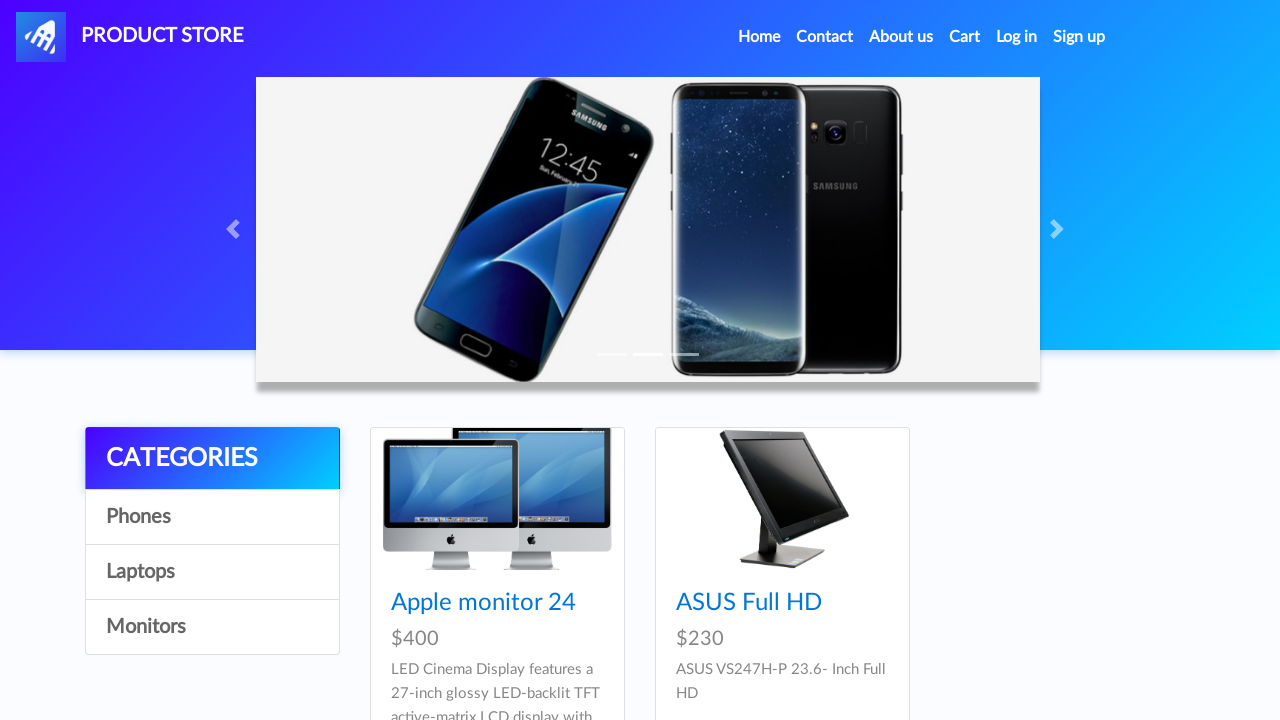